Tests file upload functionality by uploading a file and verifying the success message and uploaded filename

Starting URL: https://the-internet.herokuapp.com/upload

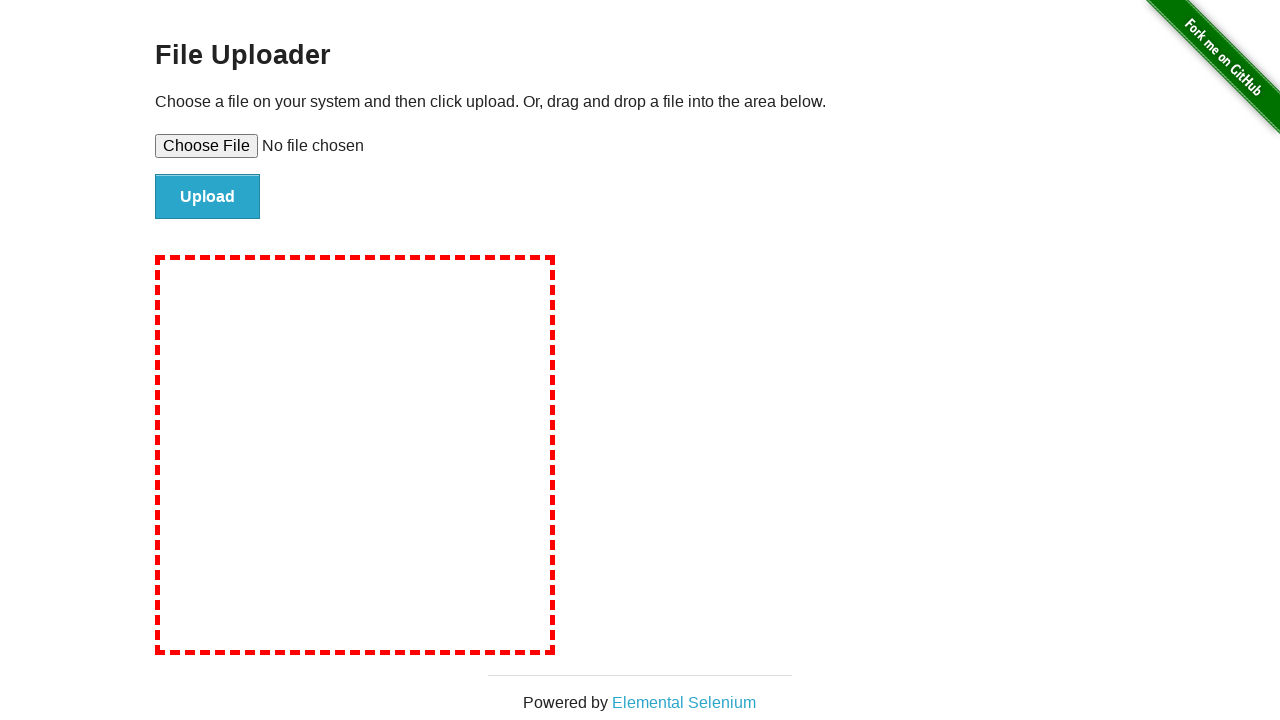

Set input file to temporary test file
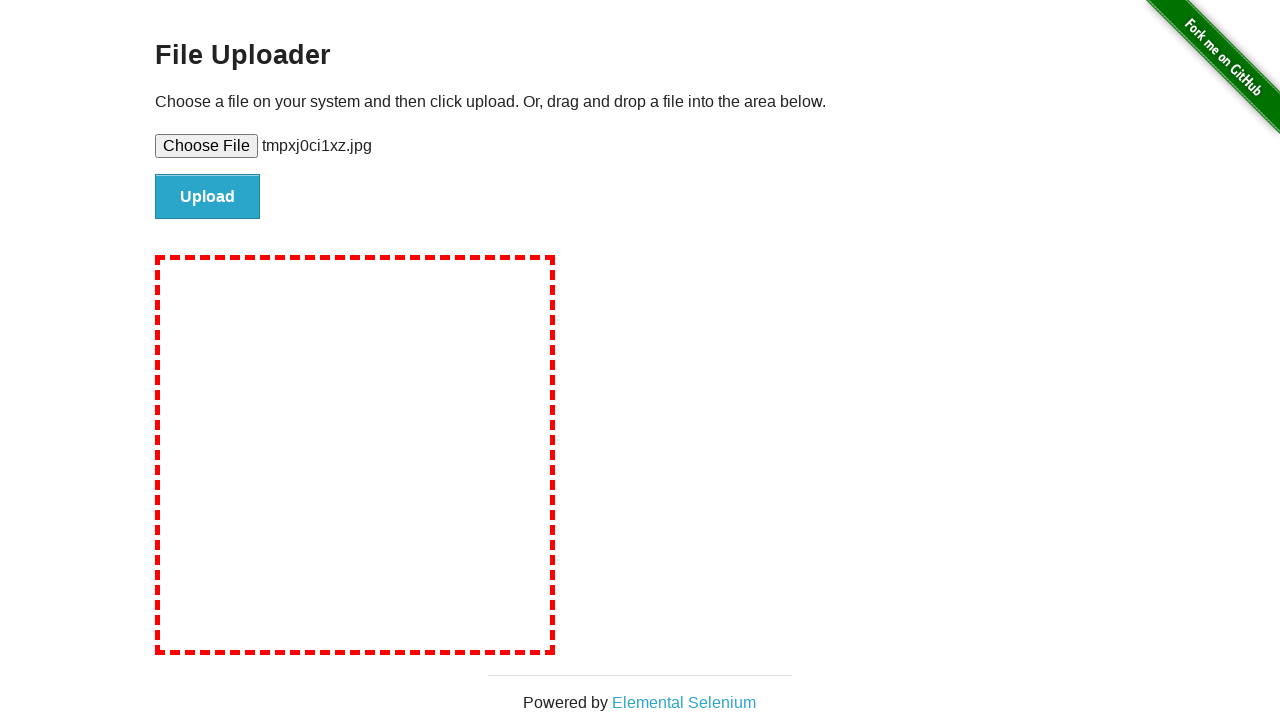

Clicked file submit button at (208, 197) on #file-submit
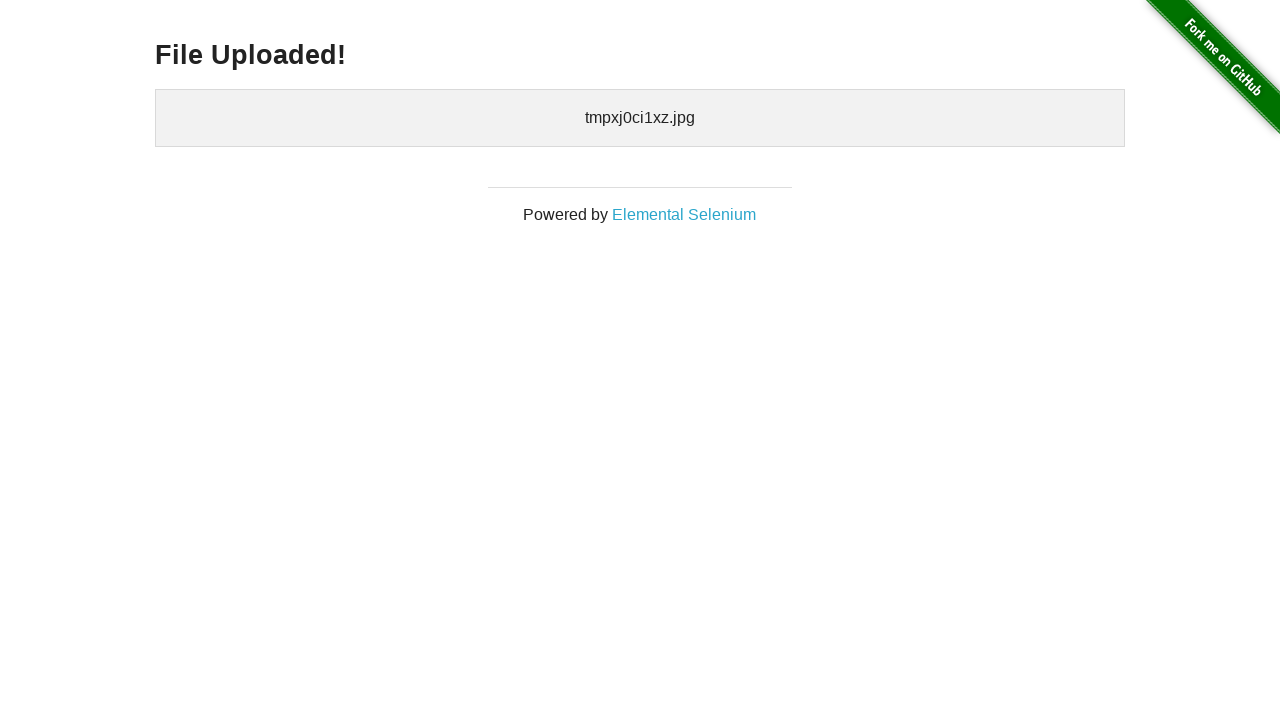

Upload success page loaded with h3 element visible
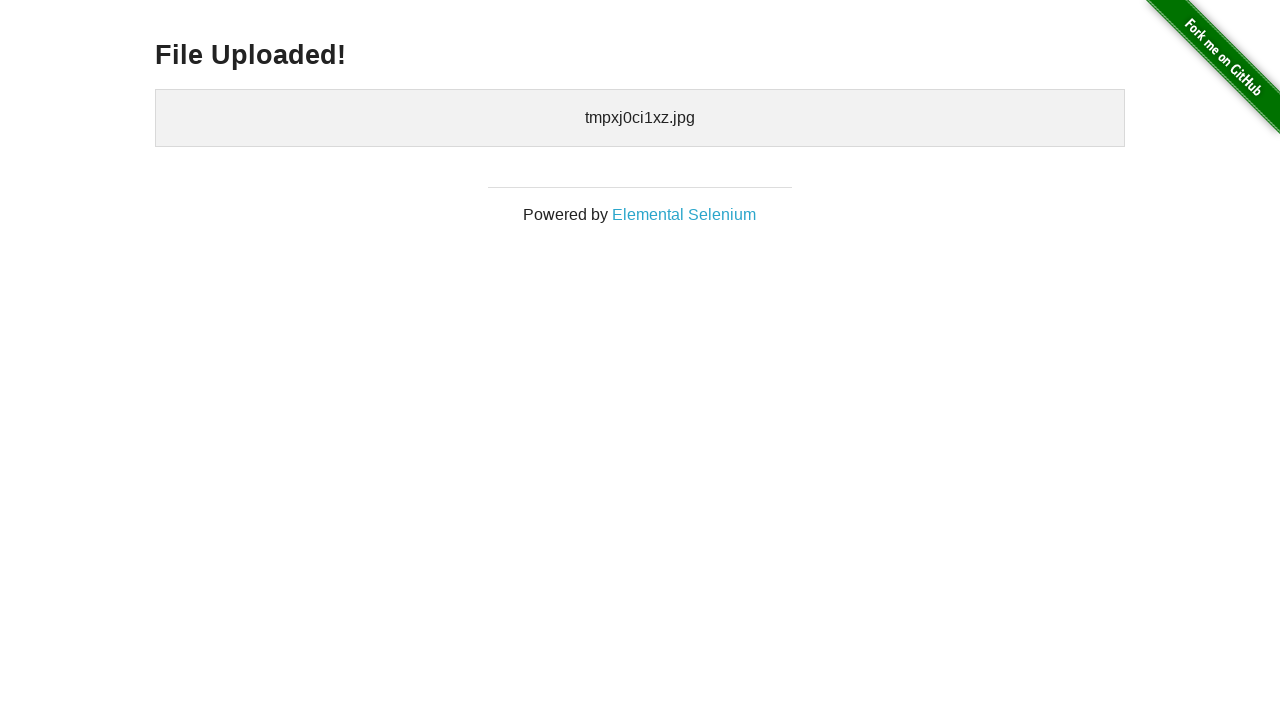

Uploaded files section became visible, file upload verified
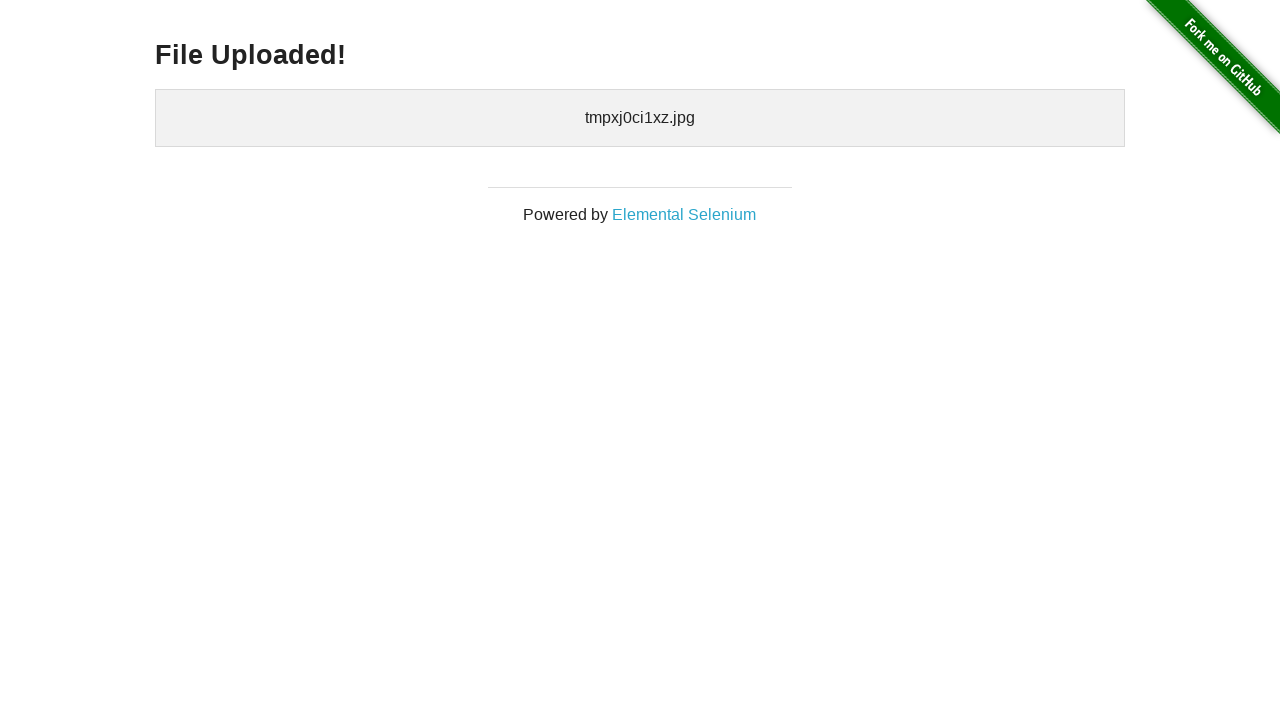

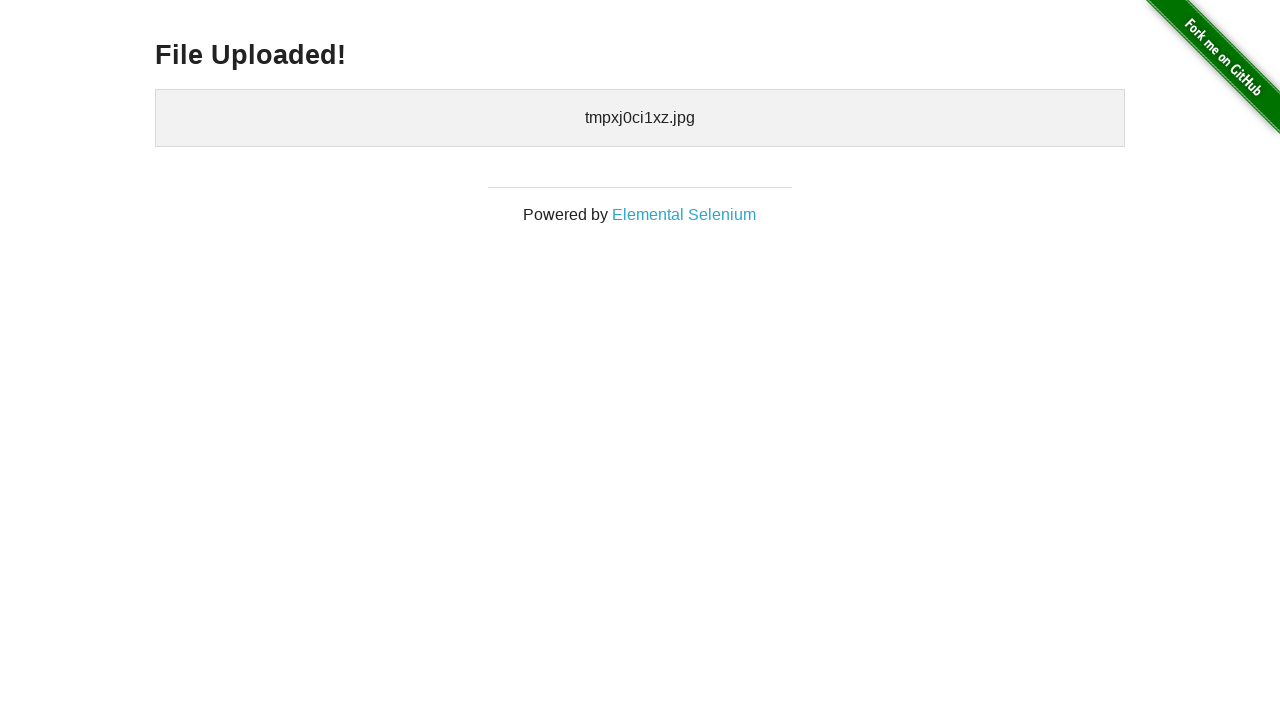